Tests file download functionality by navigating to the Selenium downloads page and clicking on a download link

Starting URL: https://www.selenium.dev/downloads

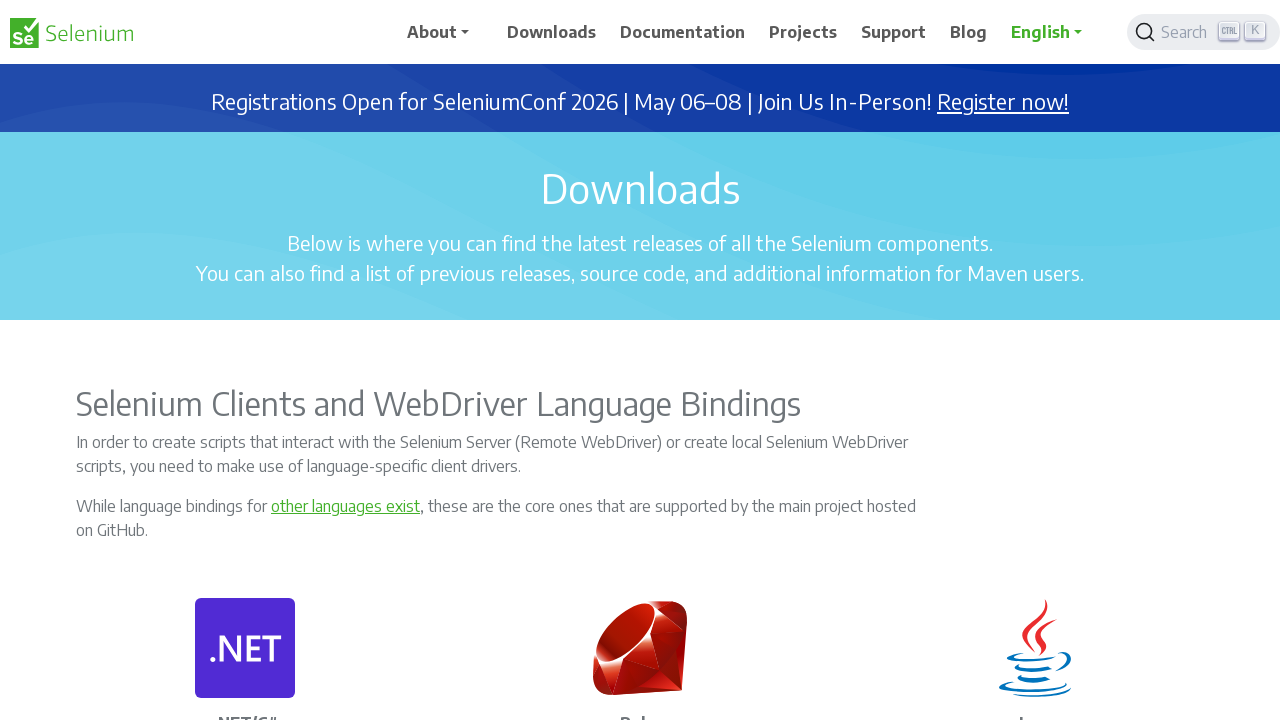

Set viewport to 1920x1080
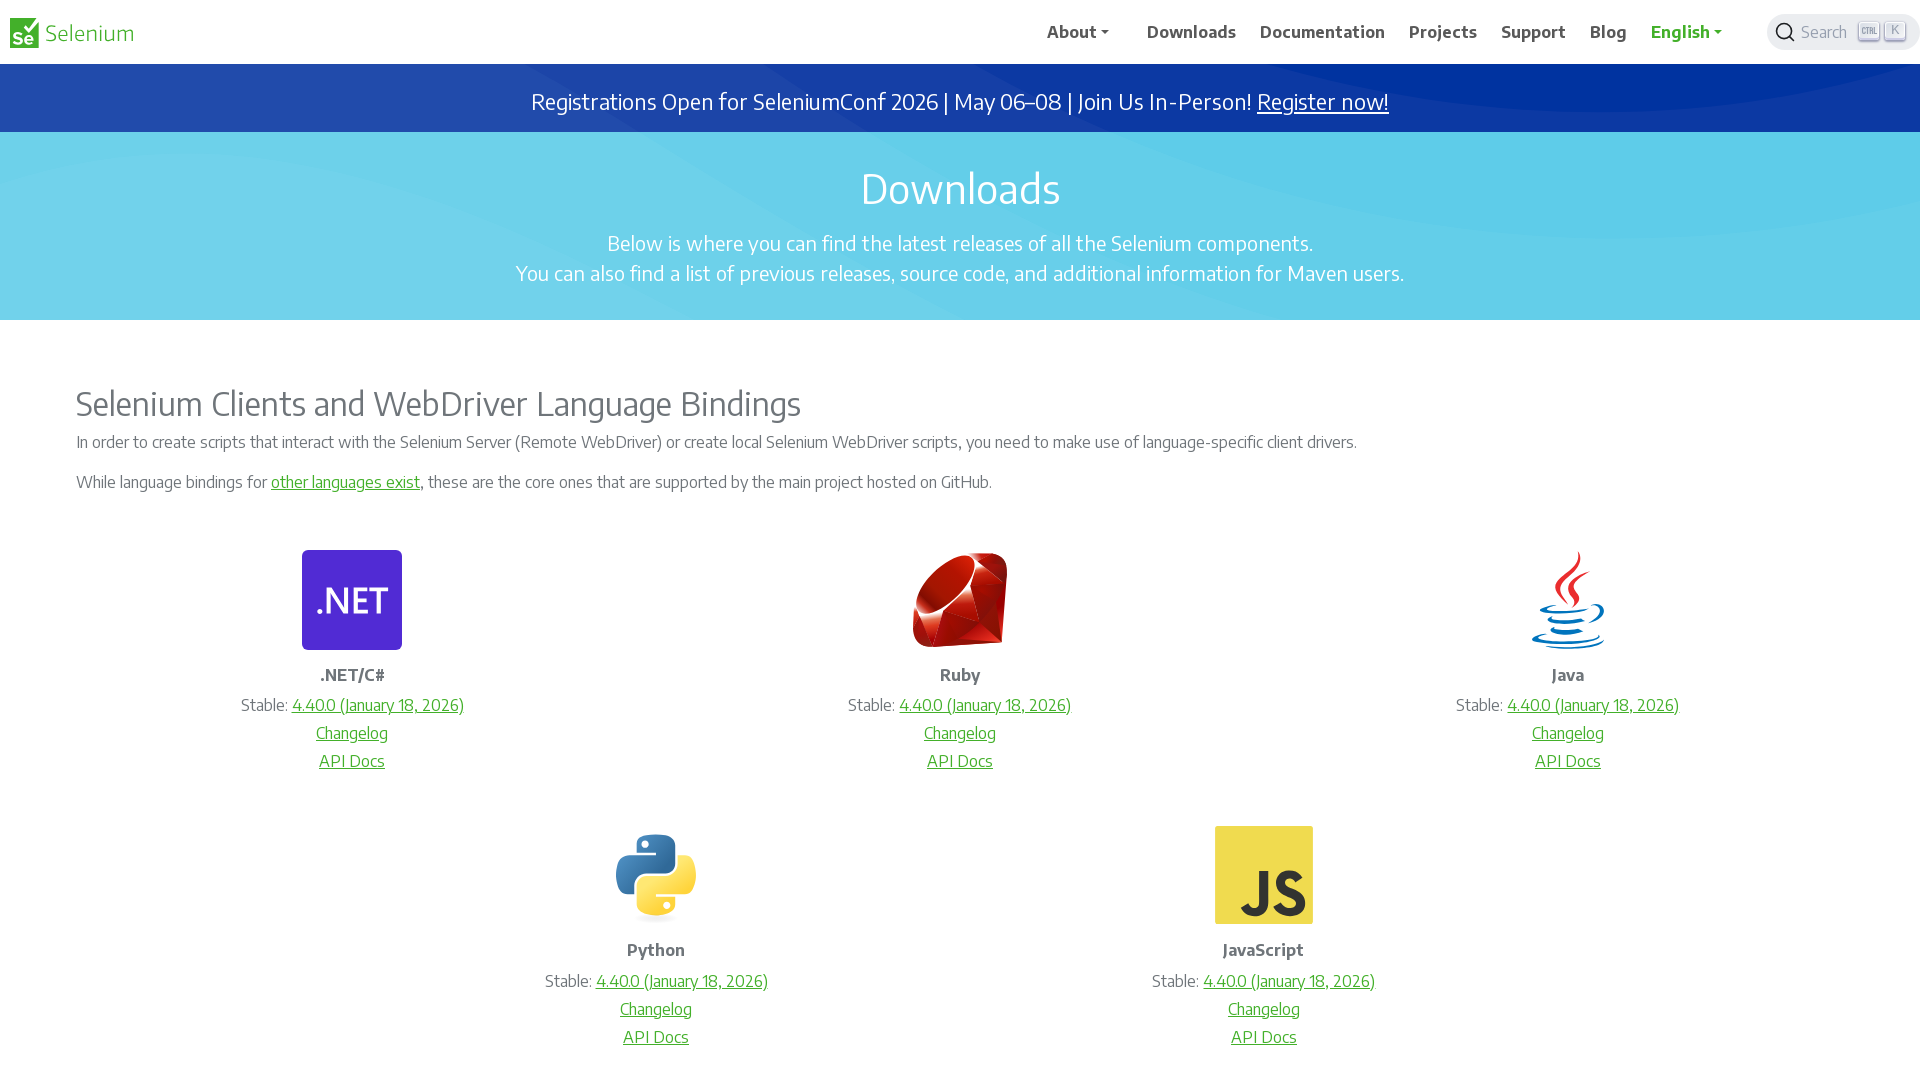

Waited 2 seconds for page to load
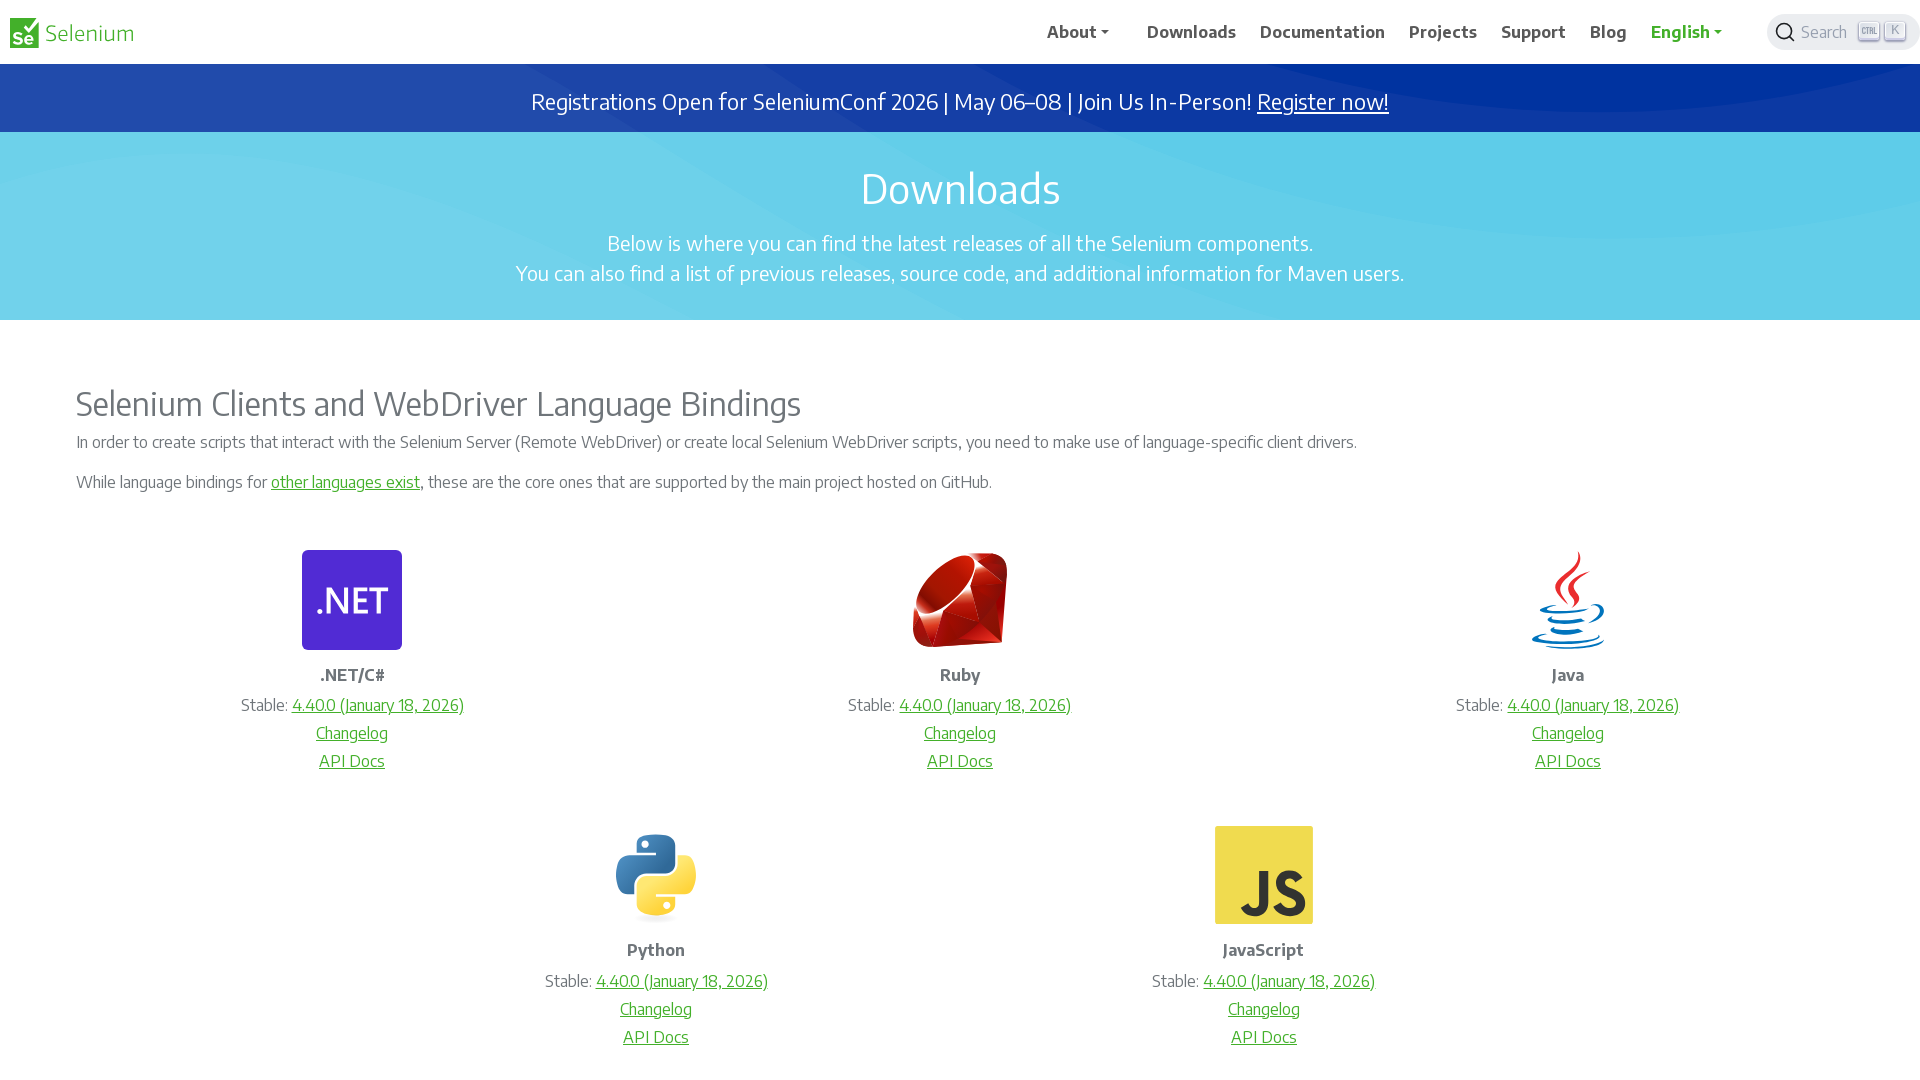

Clicked Firefox download link on Selenium downloads page at (378, 705) on xpath=//div[3]//div[1]//div[2]//p[2]//a[1]
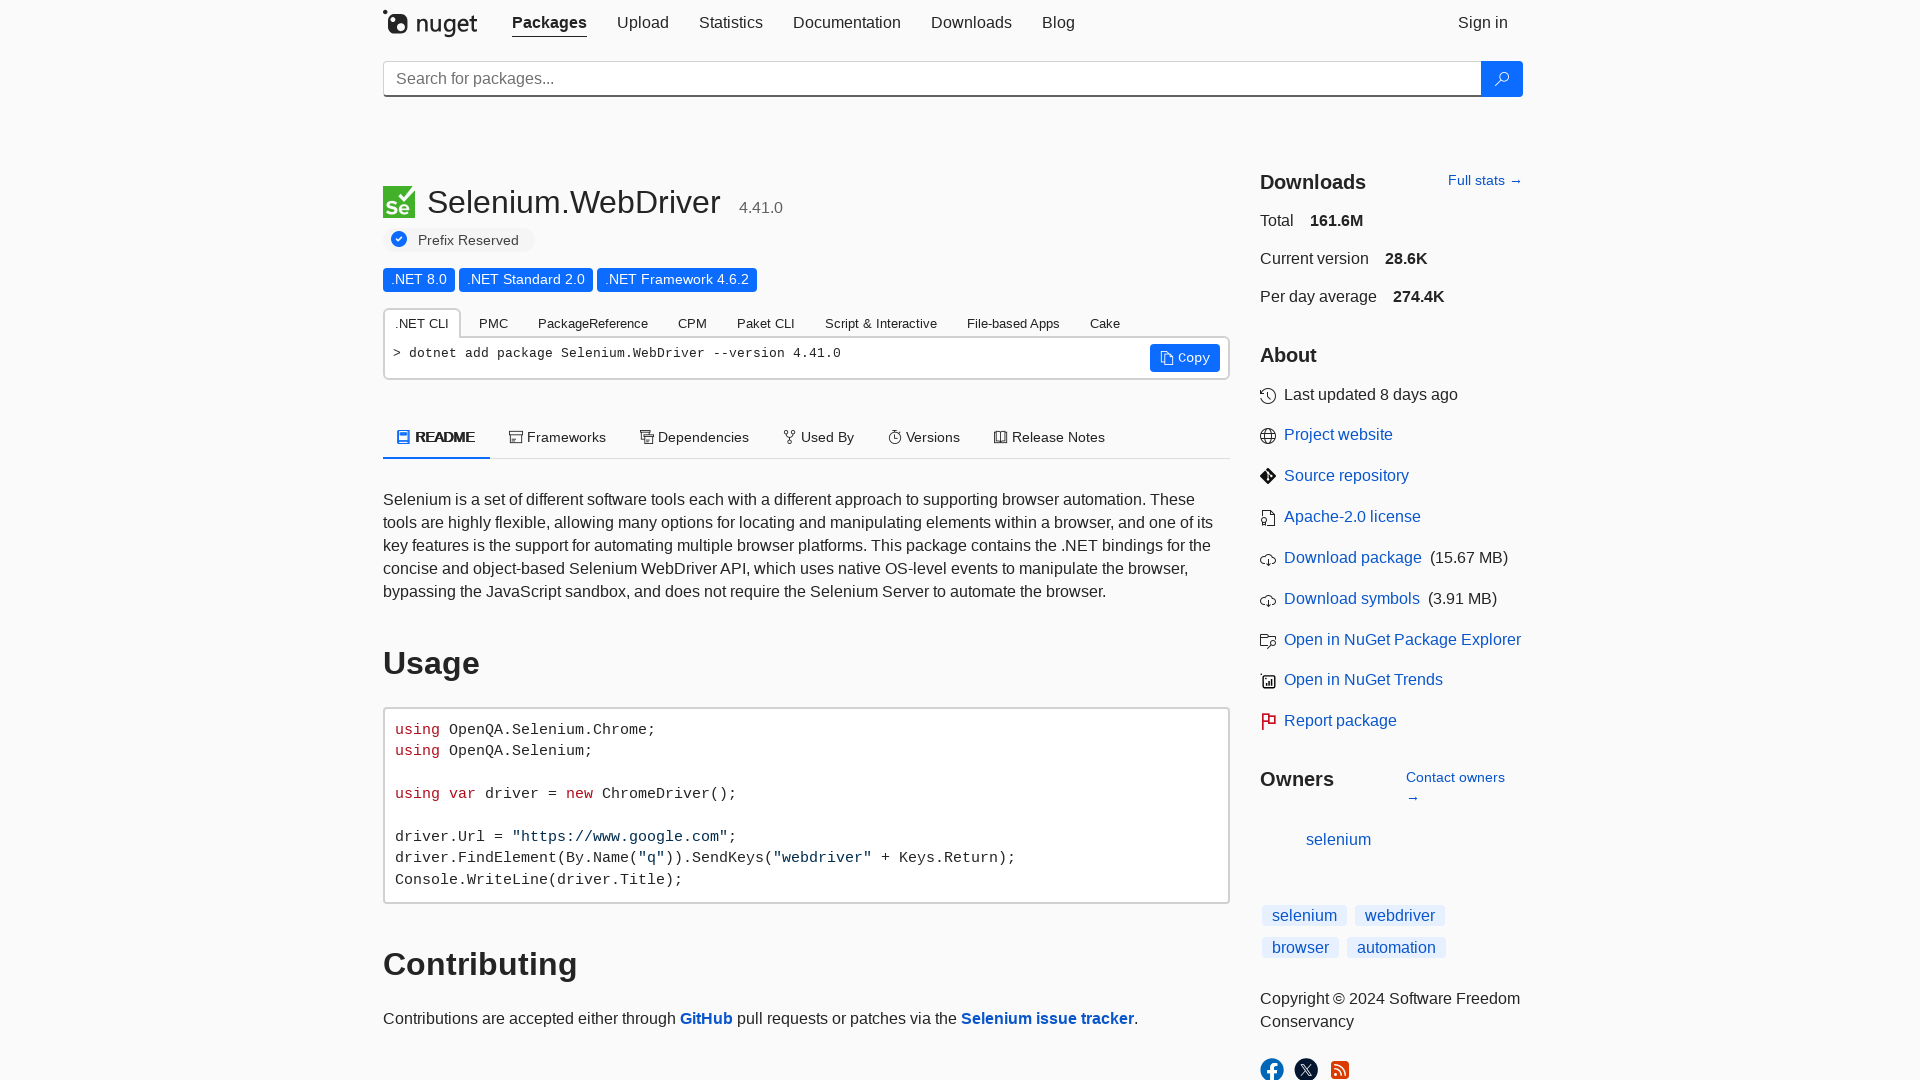

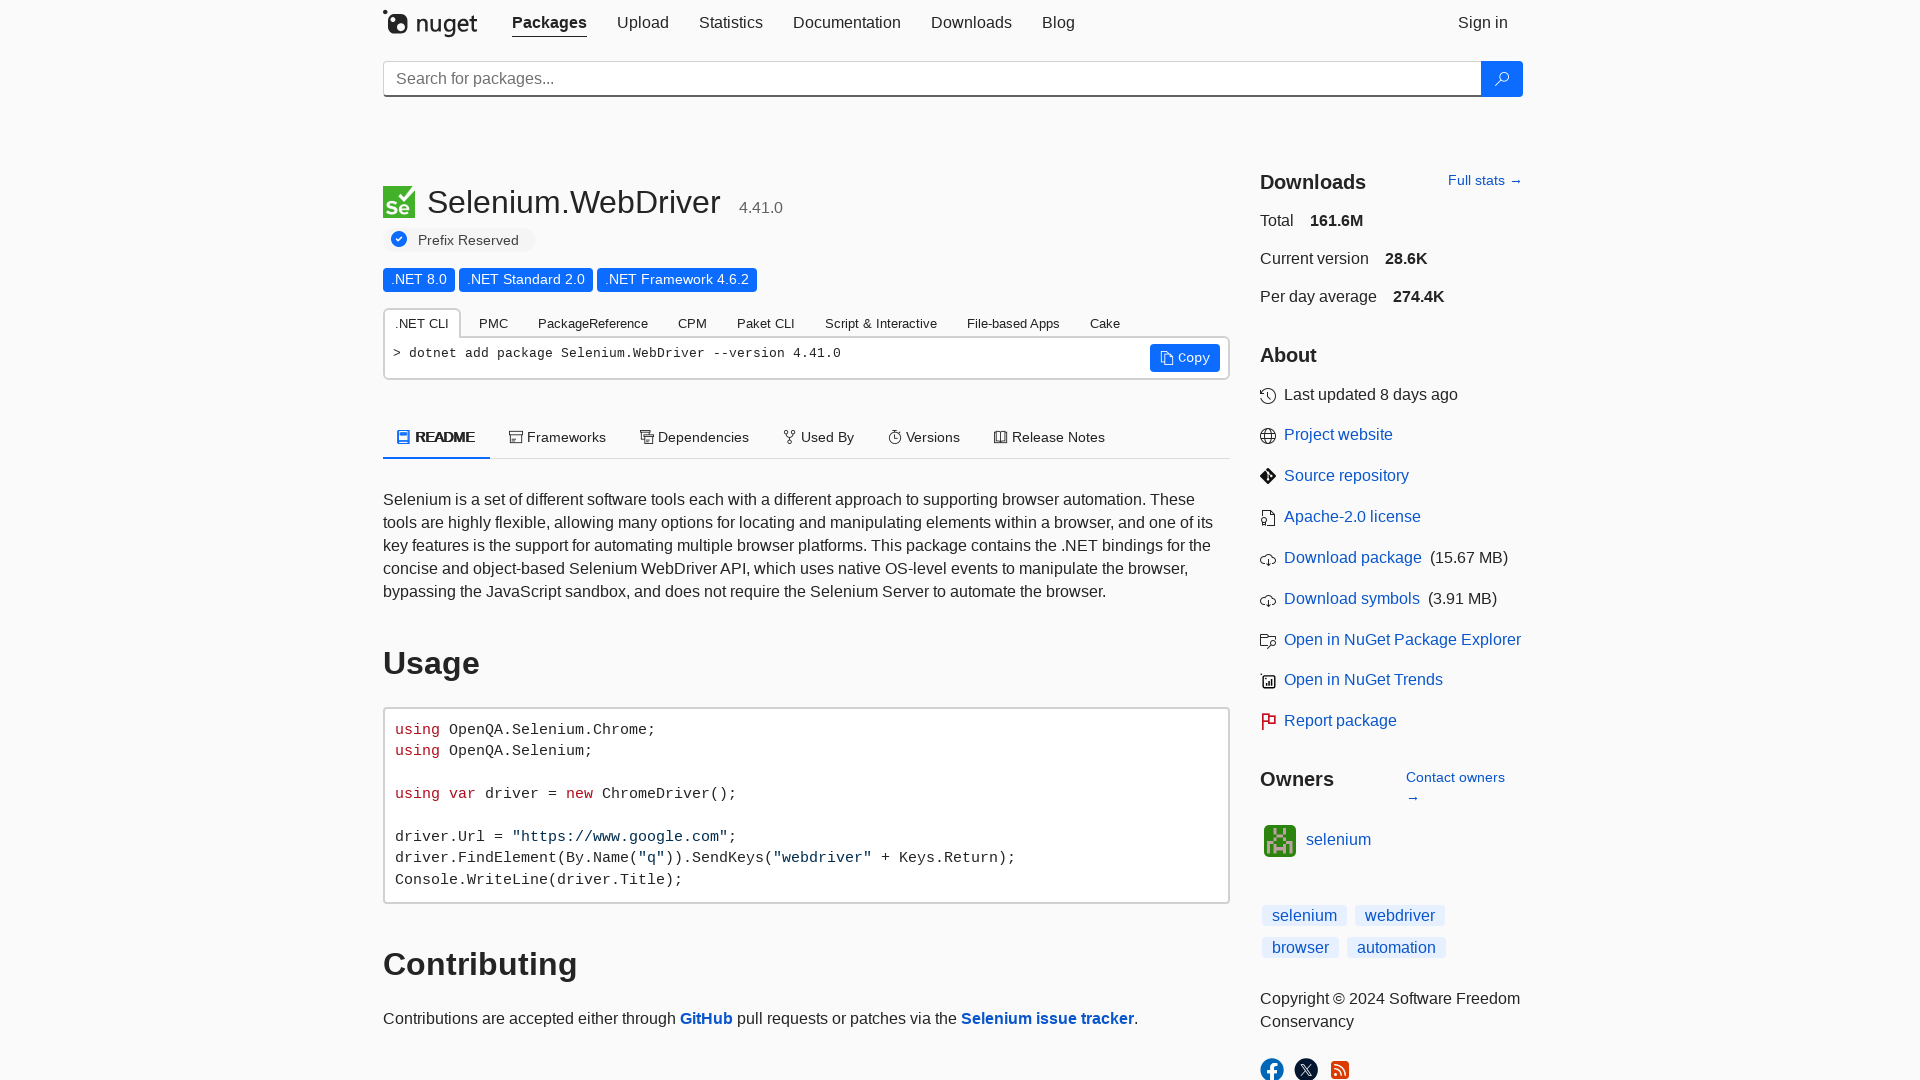